Tests table sorting by clicking the Email column header and verifying the column is sorted in ascending order.

Starting URL: http://the-internet.herokuapp.com/tables

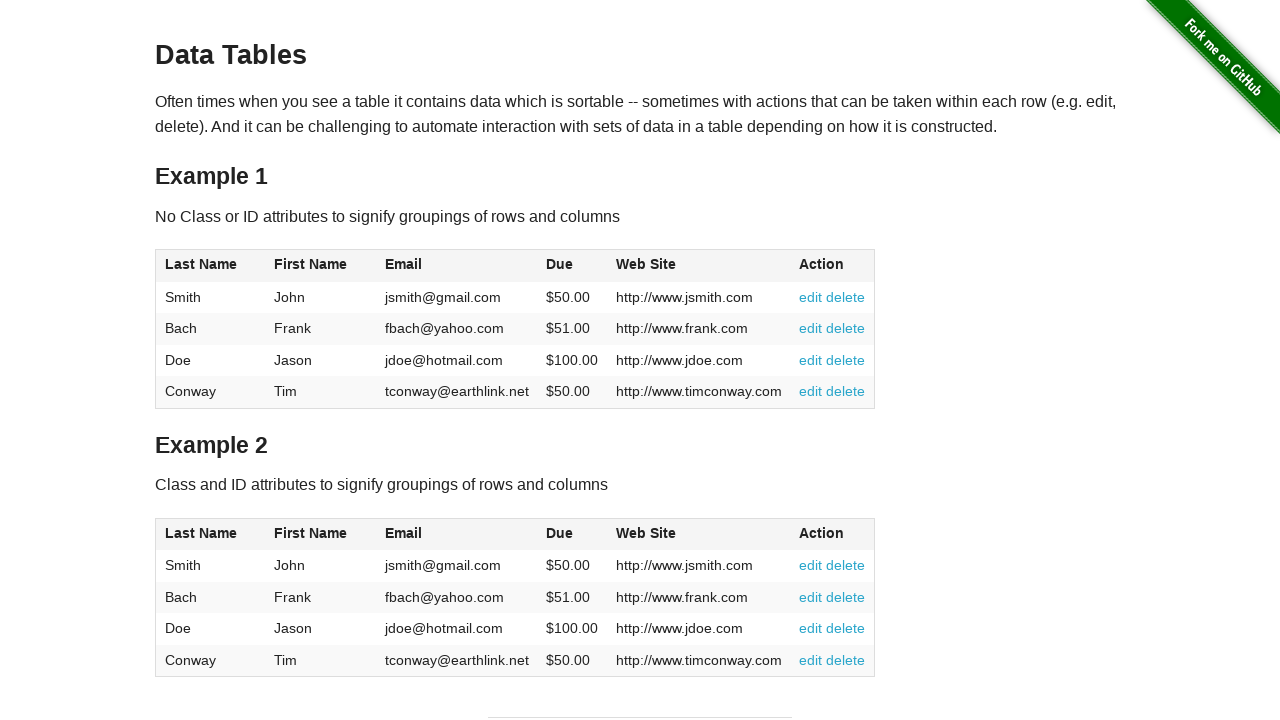

Clicked Email column header to sort ascending at (457, 266) on #table1 thead tr th:nth-of-type(3)
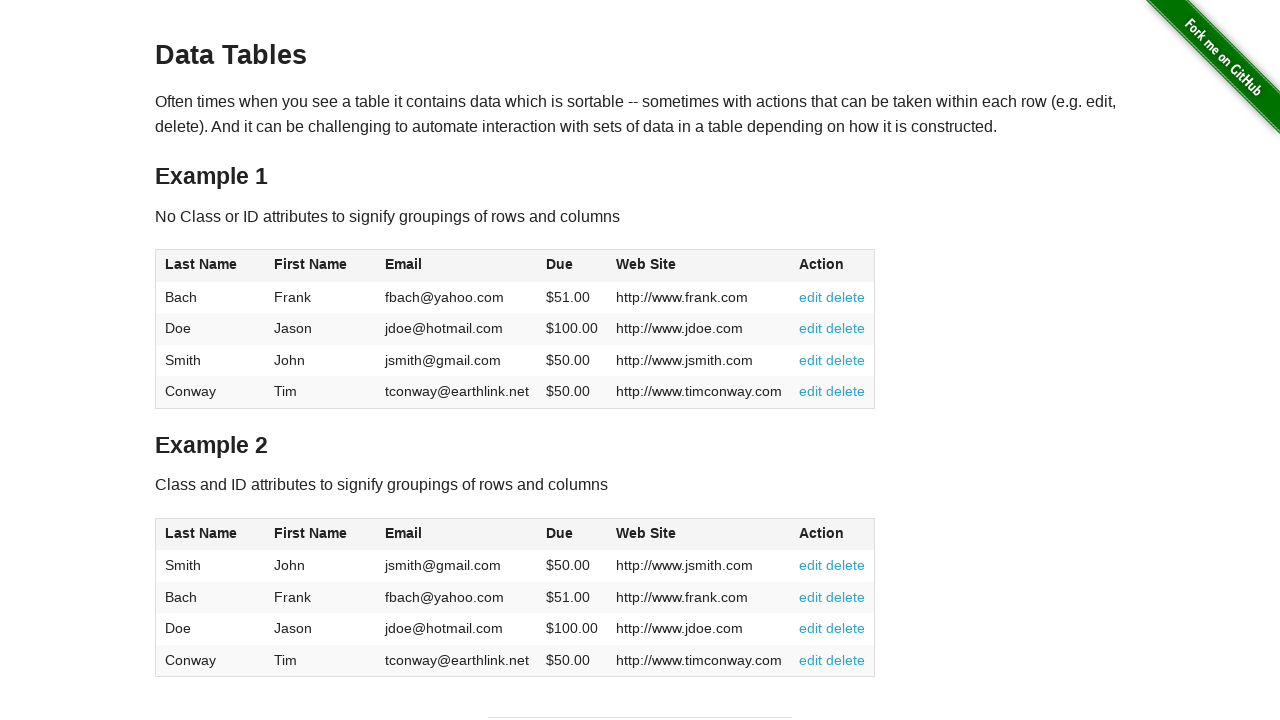

Email column cells loaded after sorting
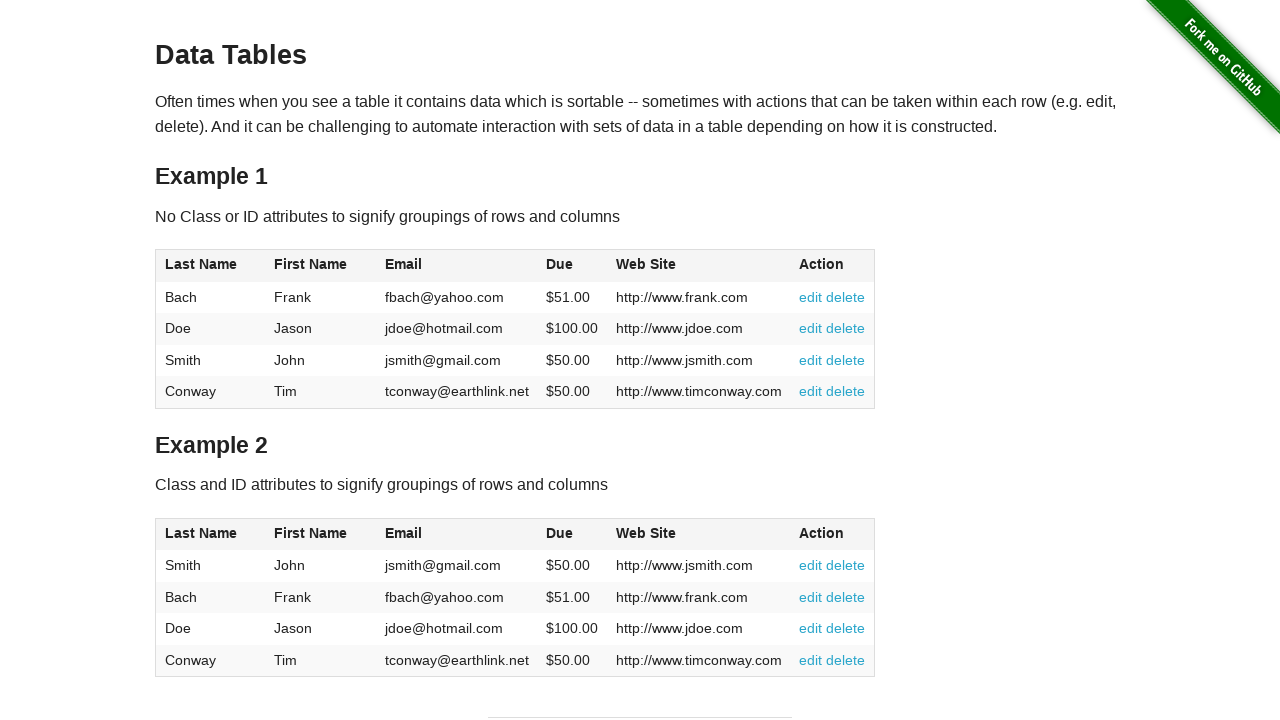

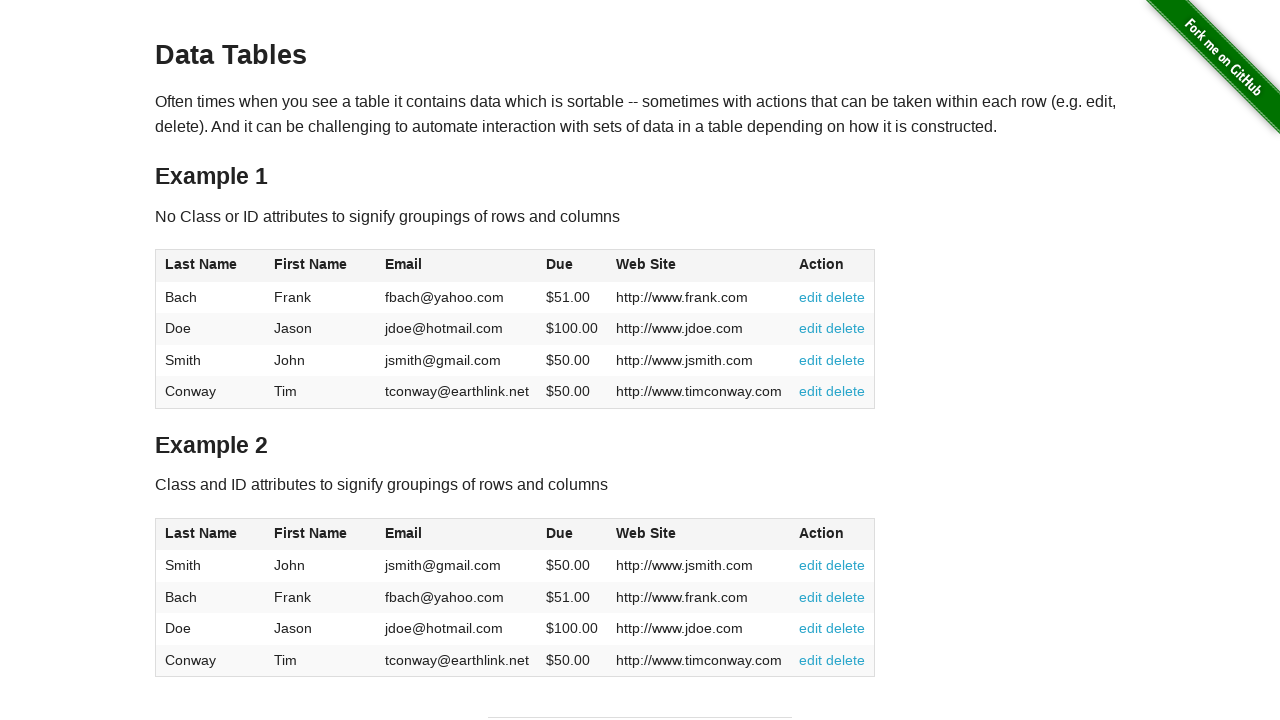